Tests drag and drop functionality on jQuery UI demo page by dragging an element and dropping it onto a target

Starting URL: https://jqueryui.com

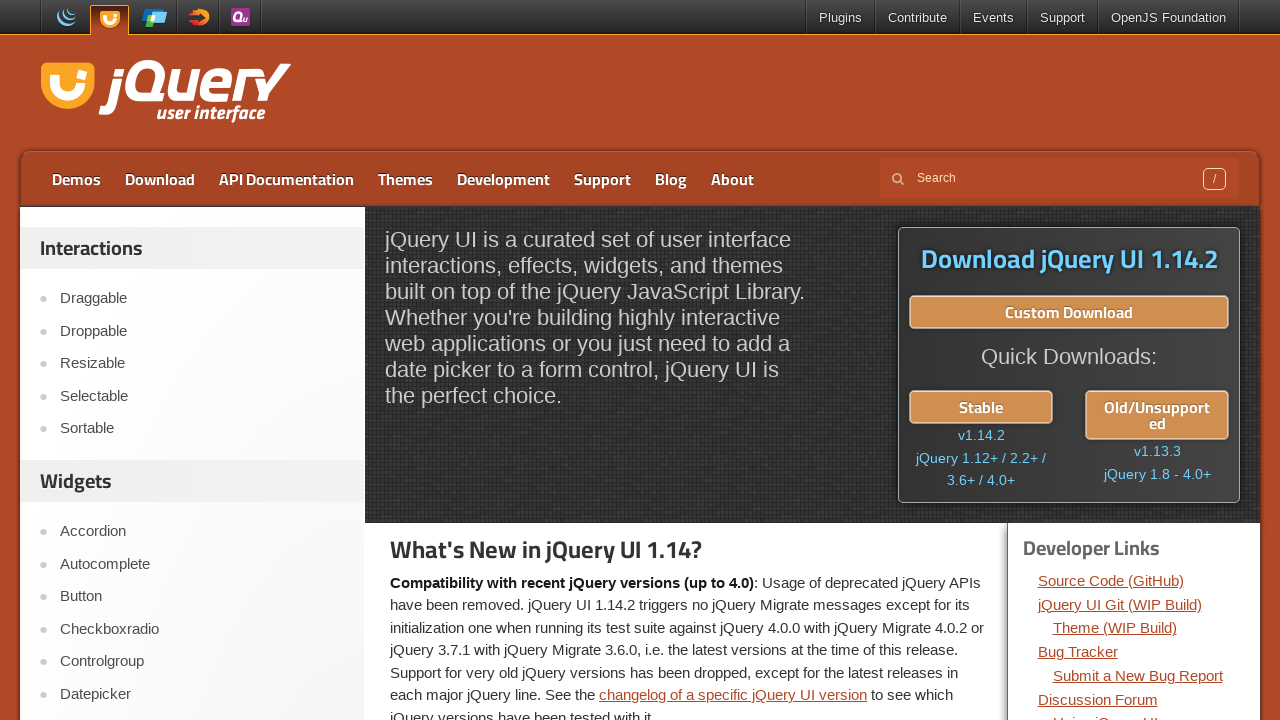

Clicked on Droppable link to navigate to drag-drop demo at (202, 331) on text=Droppable
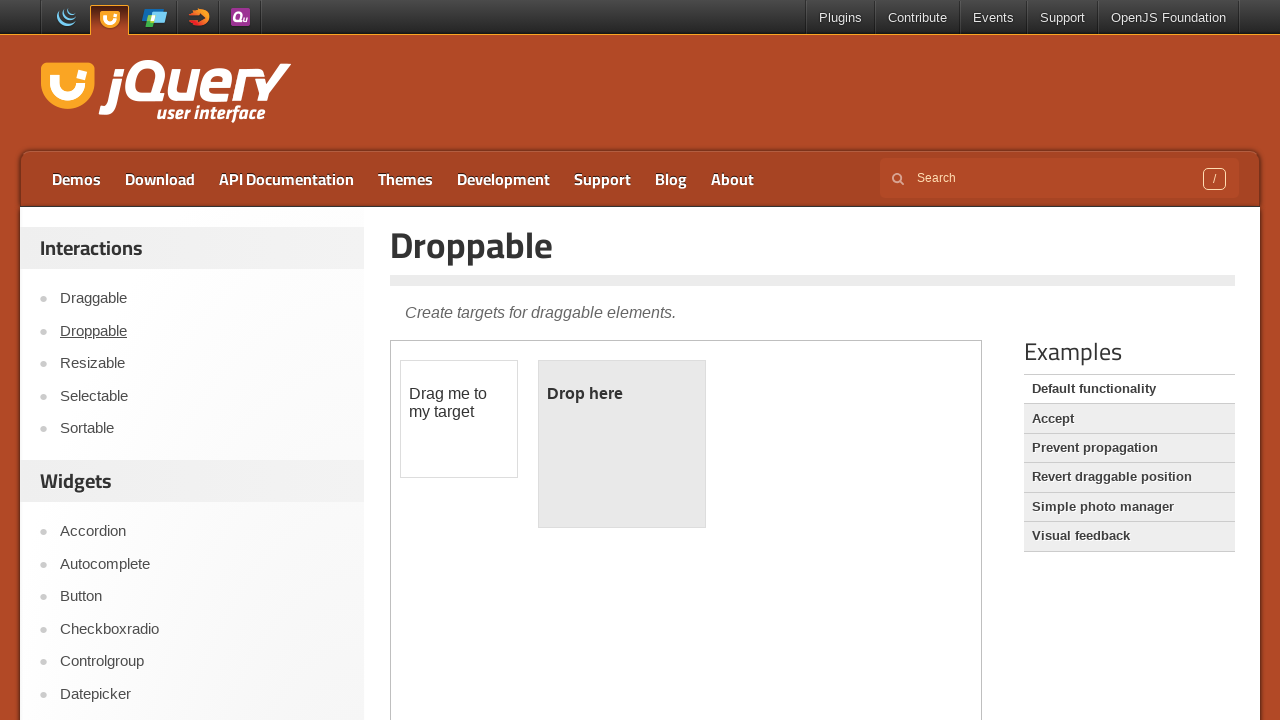

Located demo iframe
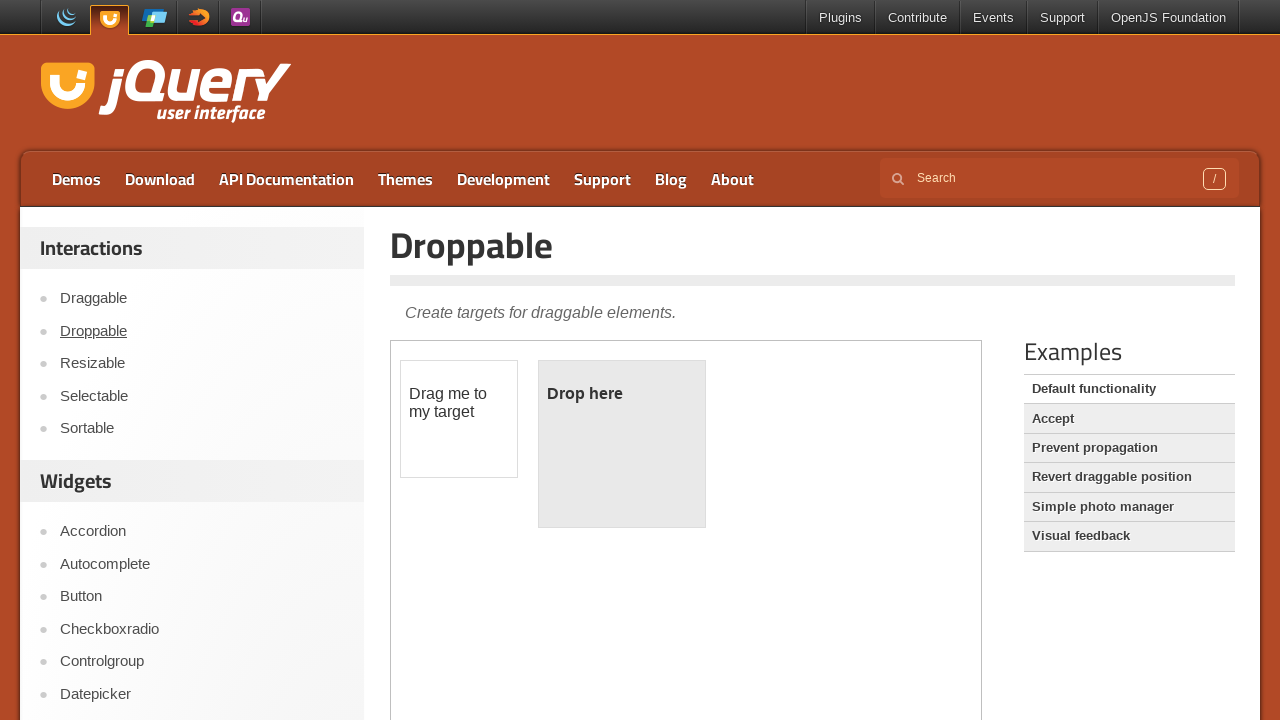

Located draggable element
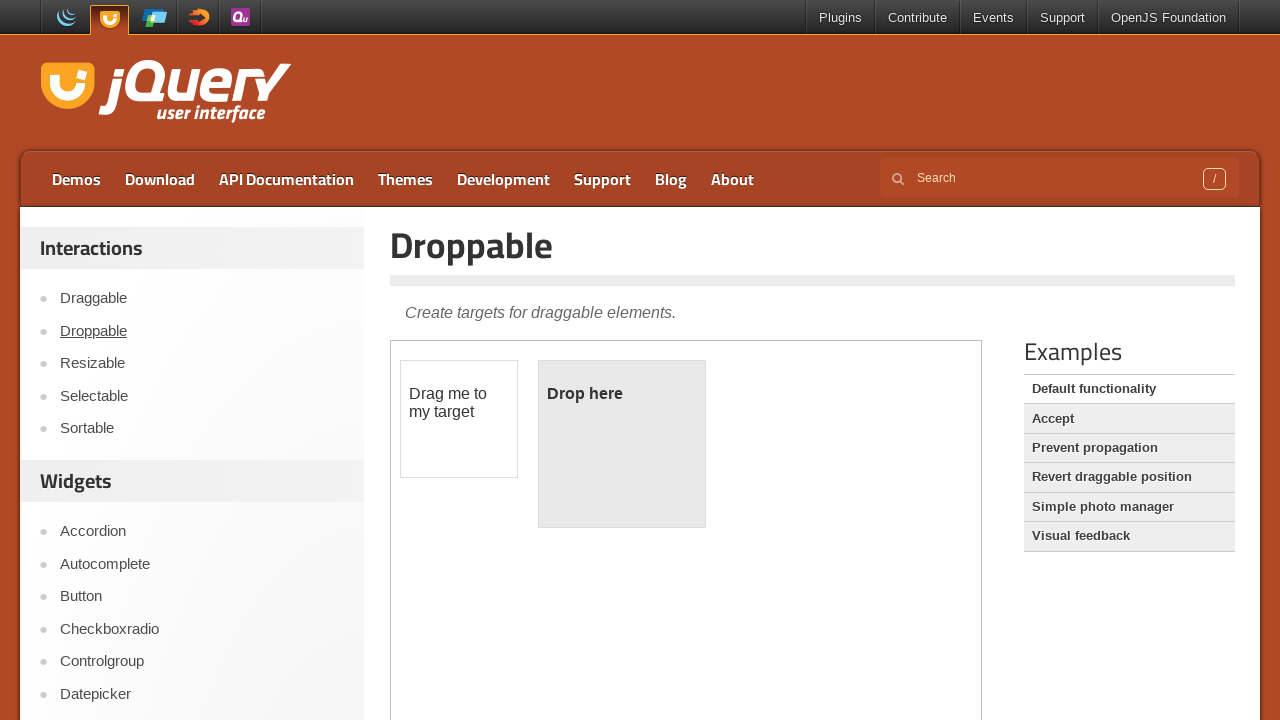

Located droppable target element
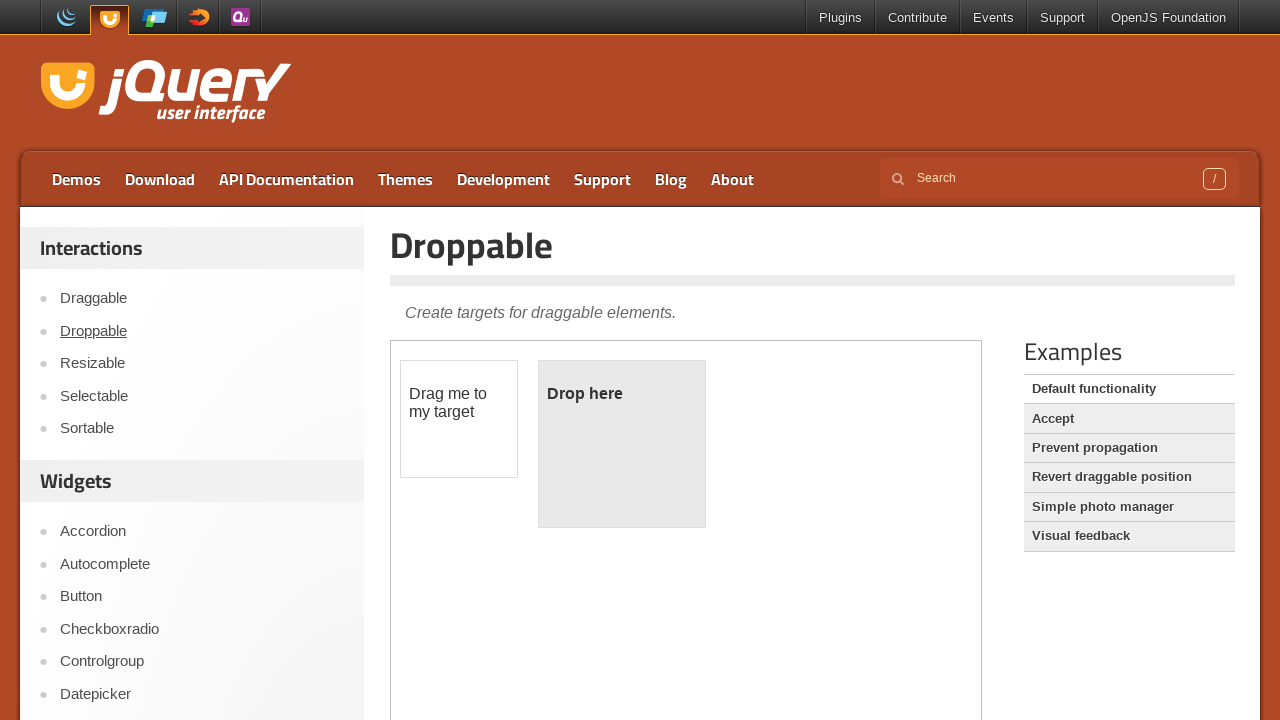

Dragged draggable element and dropped it onto droppable target at (622, 444)
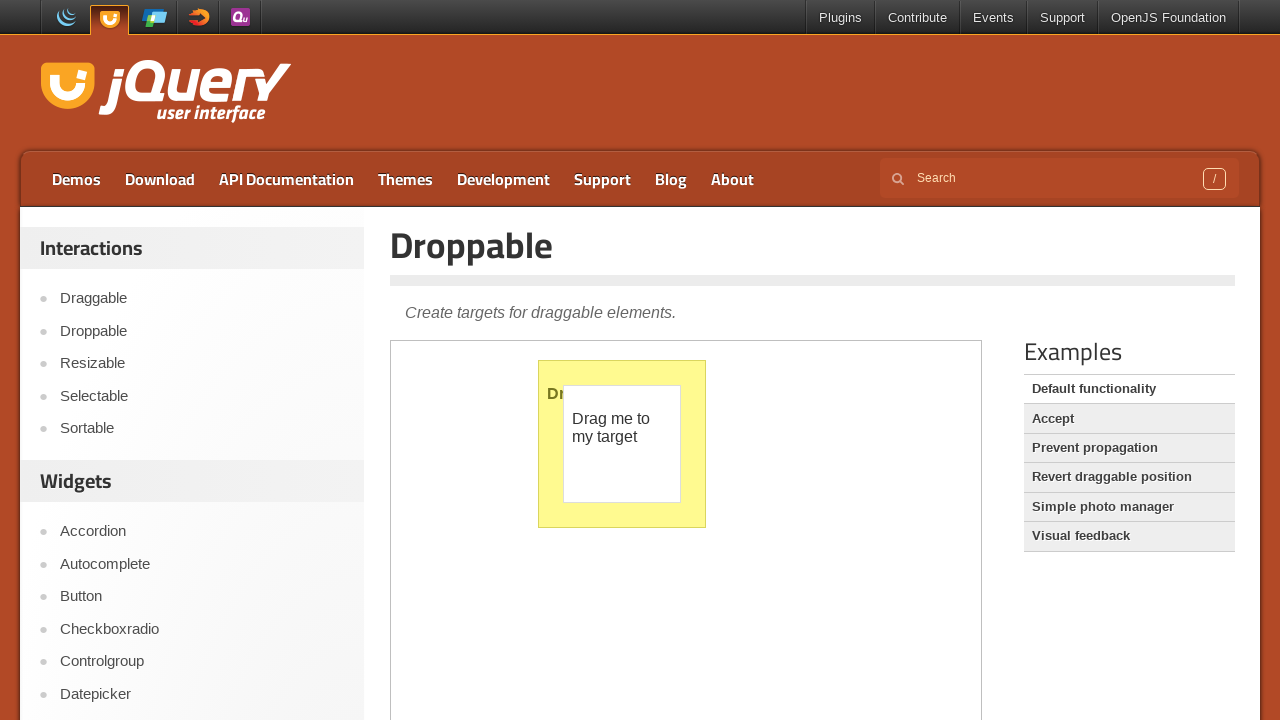

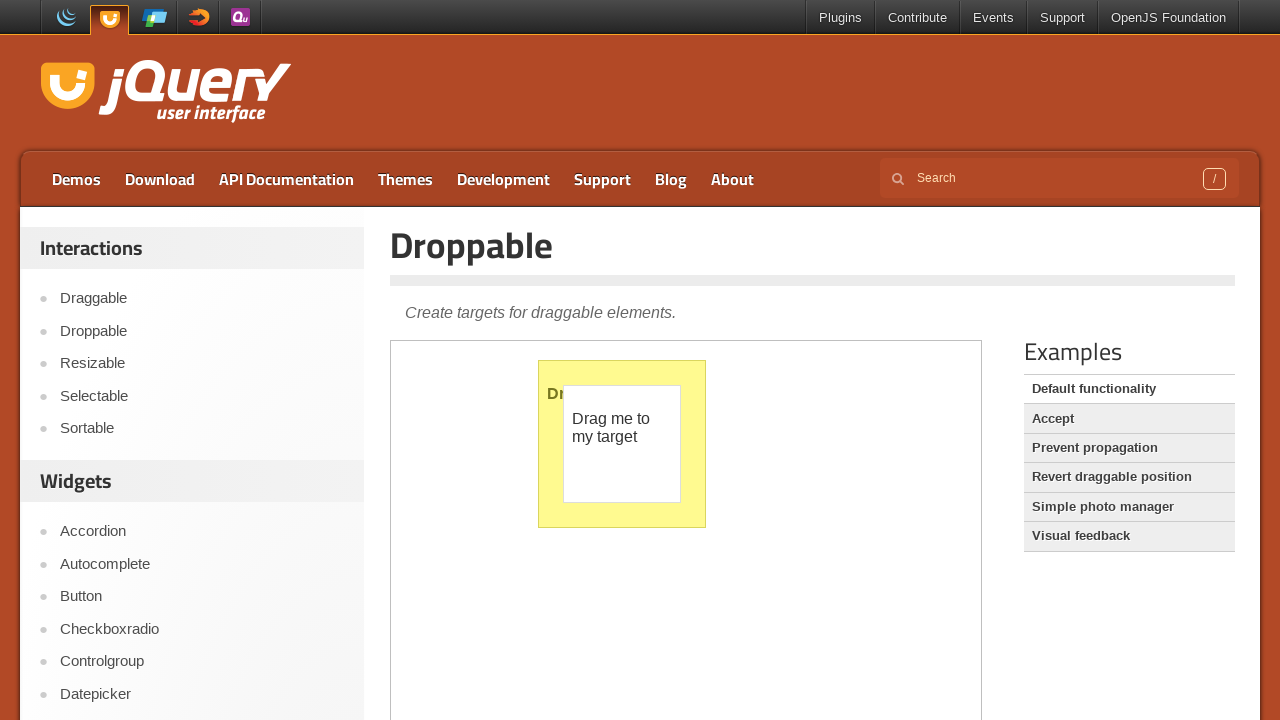